Tests window switching by opening a new tab and then switching back to the original window

Starting URL: https://formy-project.herokuapp.com/switch-window

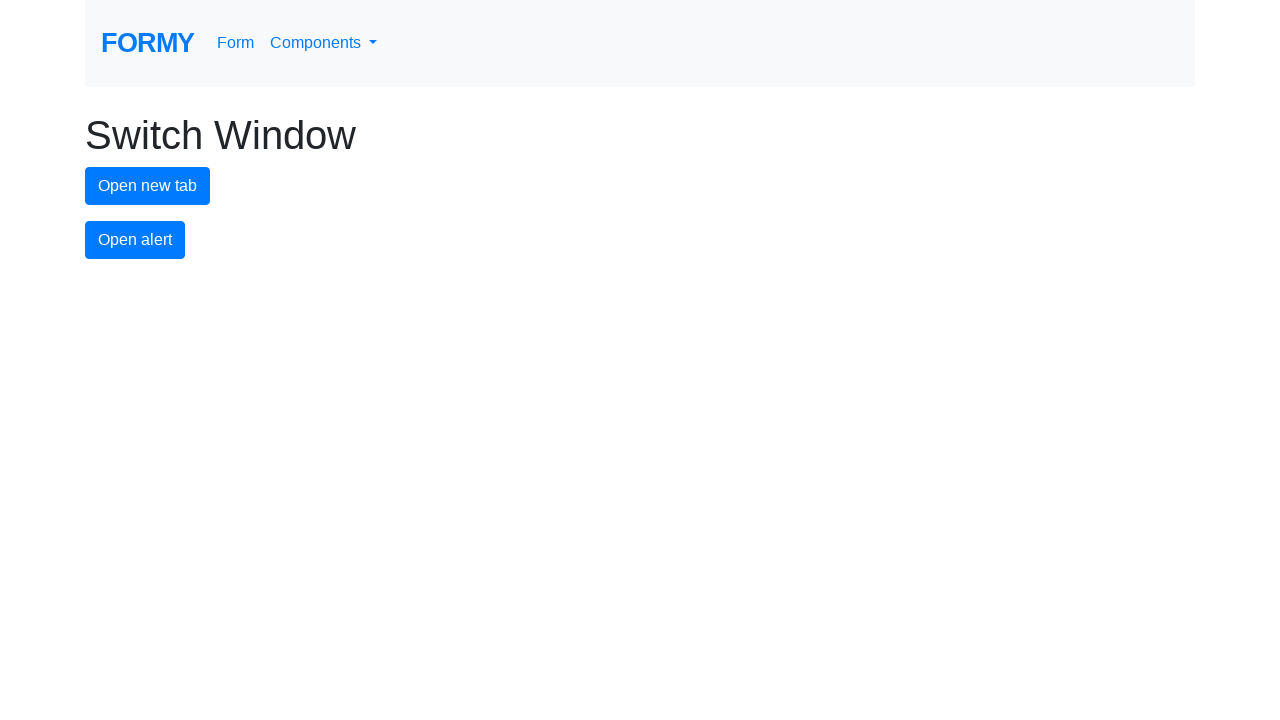

Clicked new tab button to open a new window at (148, 186) on #new-tab-button
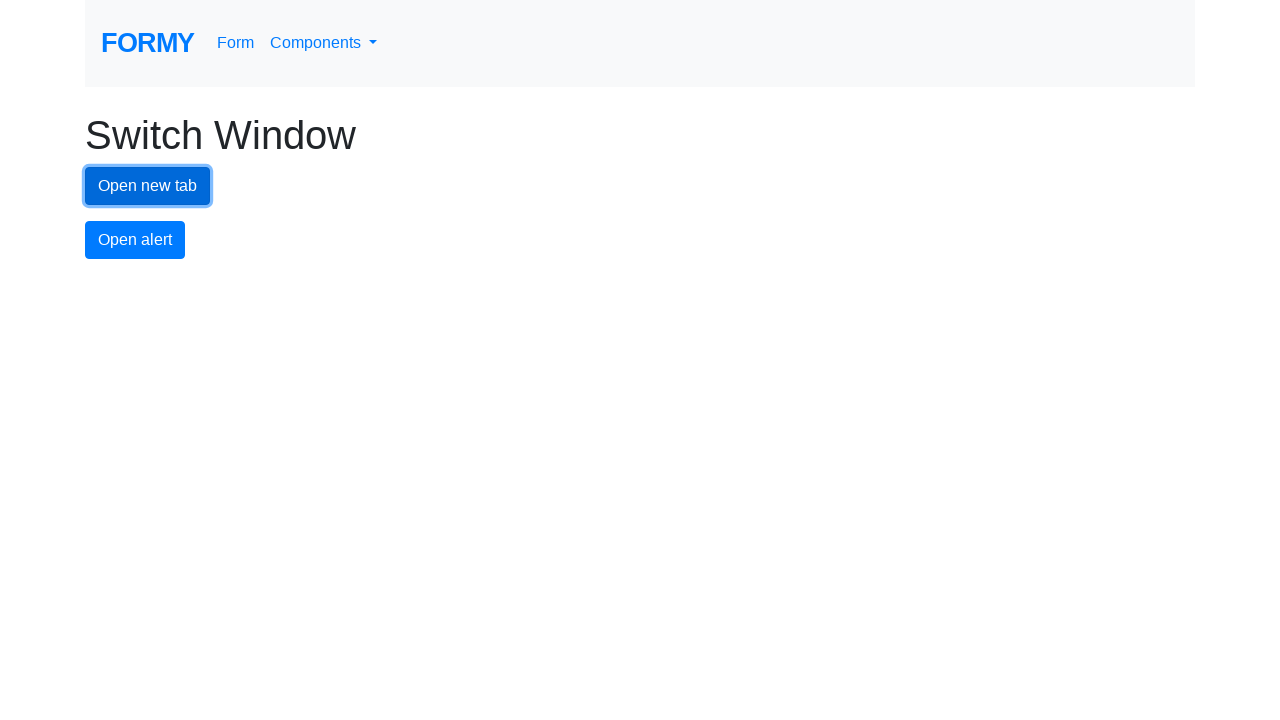

Captured reference to newly opened tab
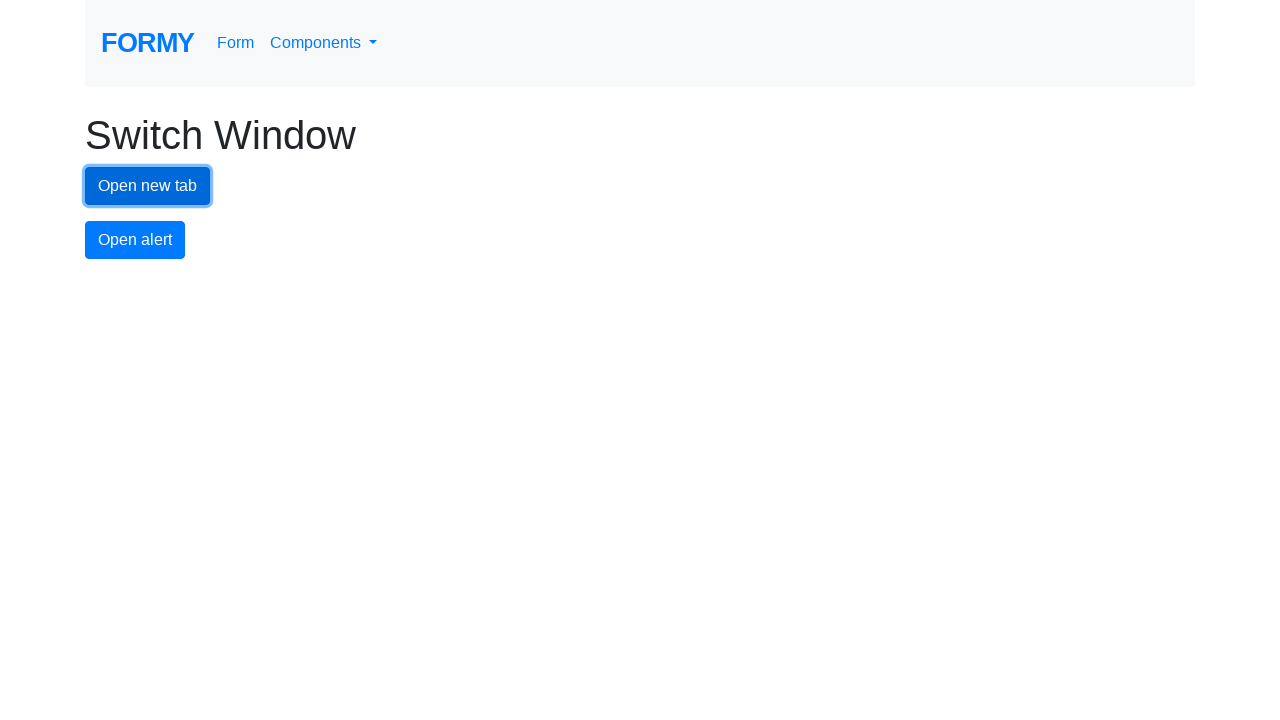

New tab finished loading
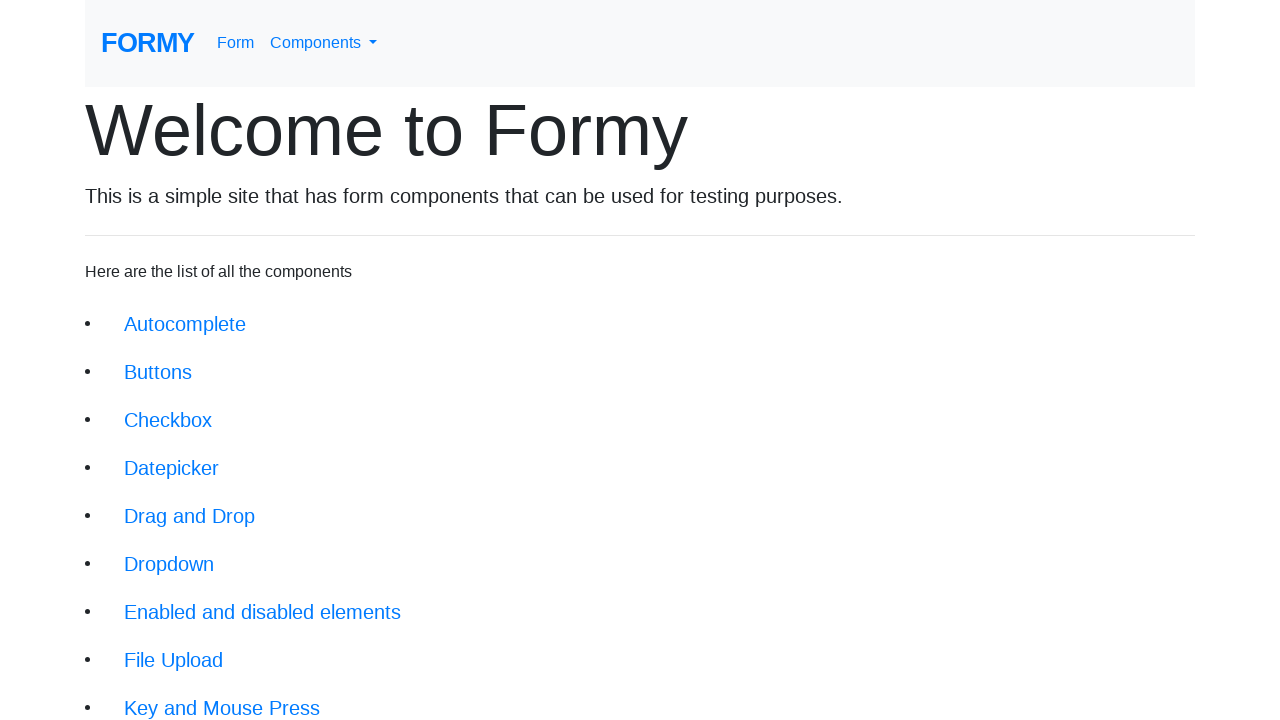

Closed the new tab and switched back to original window
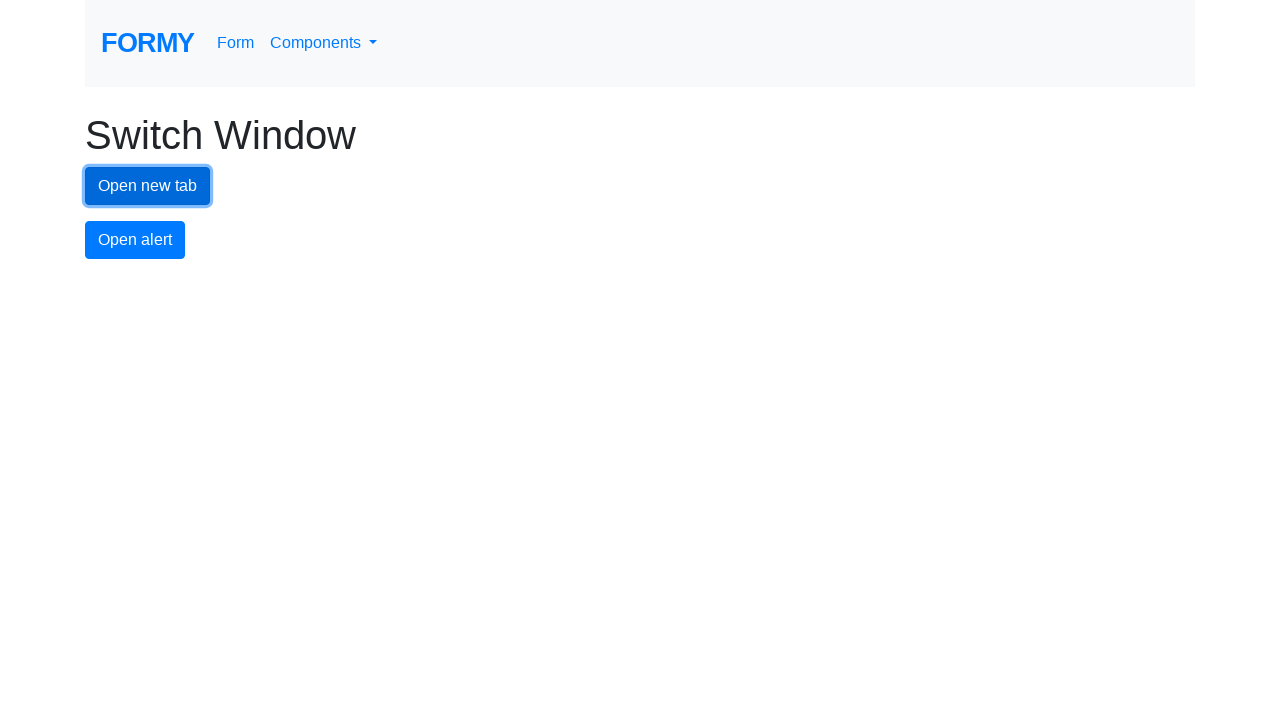

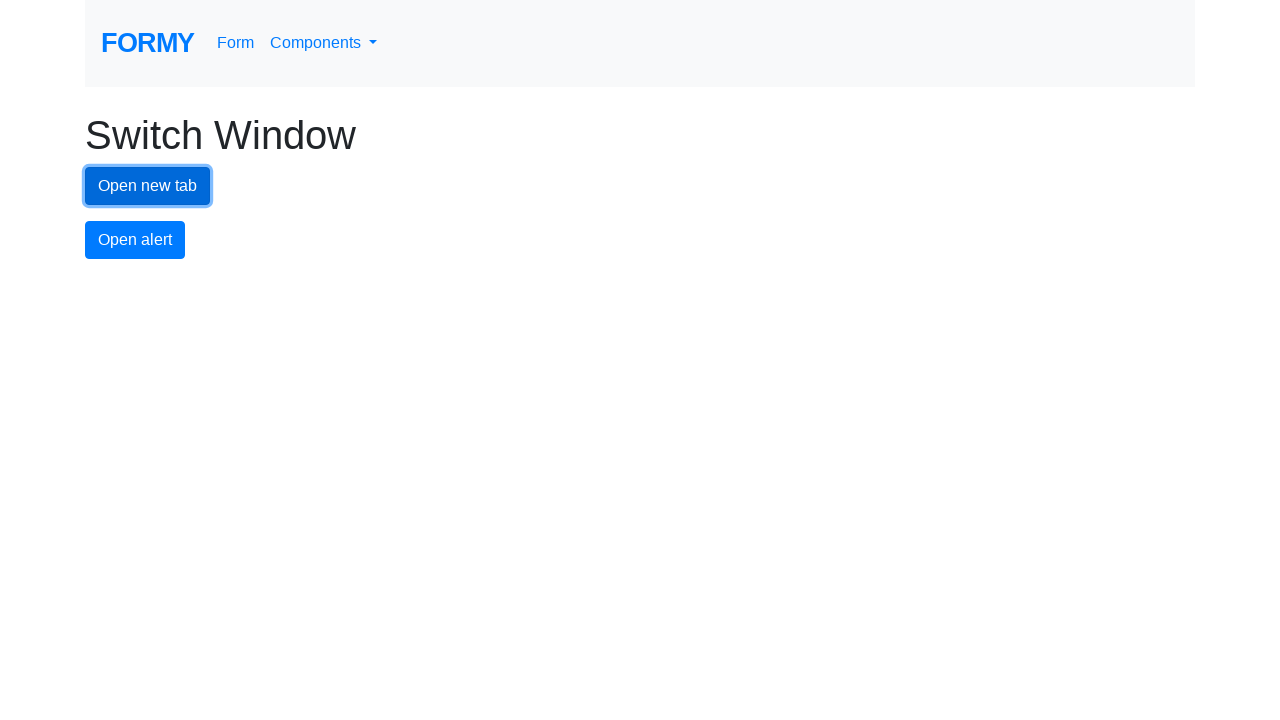